Tests JavaScript confirm dialog handling by clicking a button that triggers a confirm dialog, dismissing it, and verifying the cancel result

Starting URL: https://automationfc.github.io/basic-form/index.html

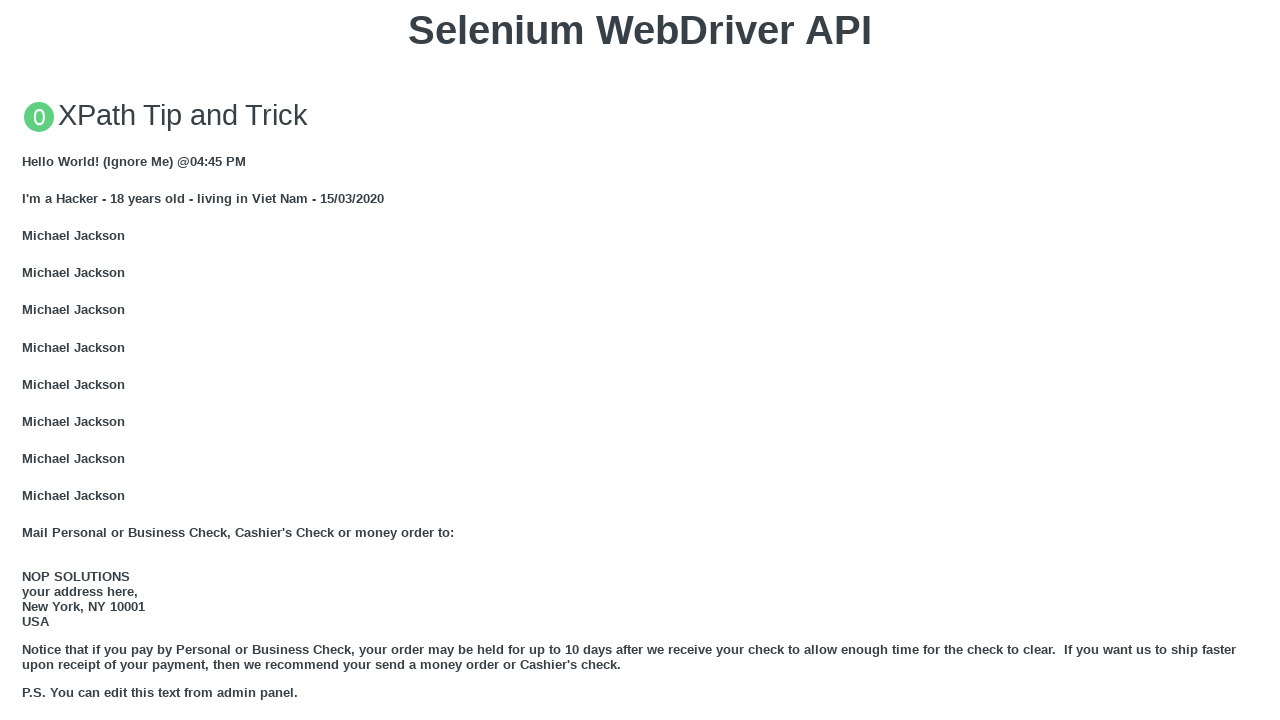

Set up dialog handler to dismiss confirm dialog
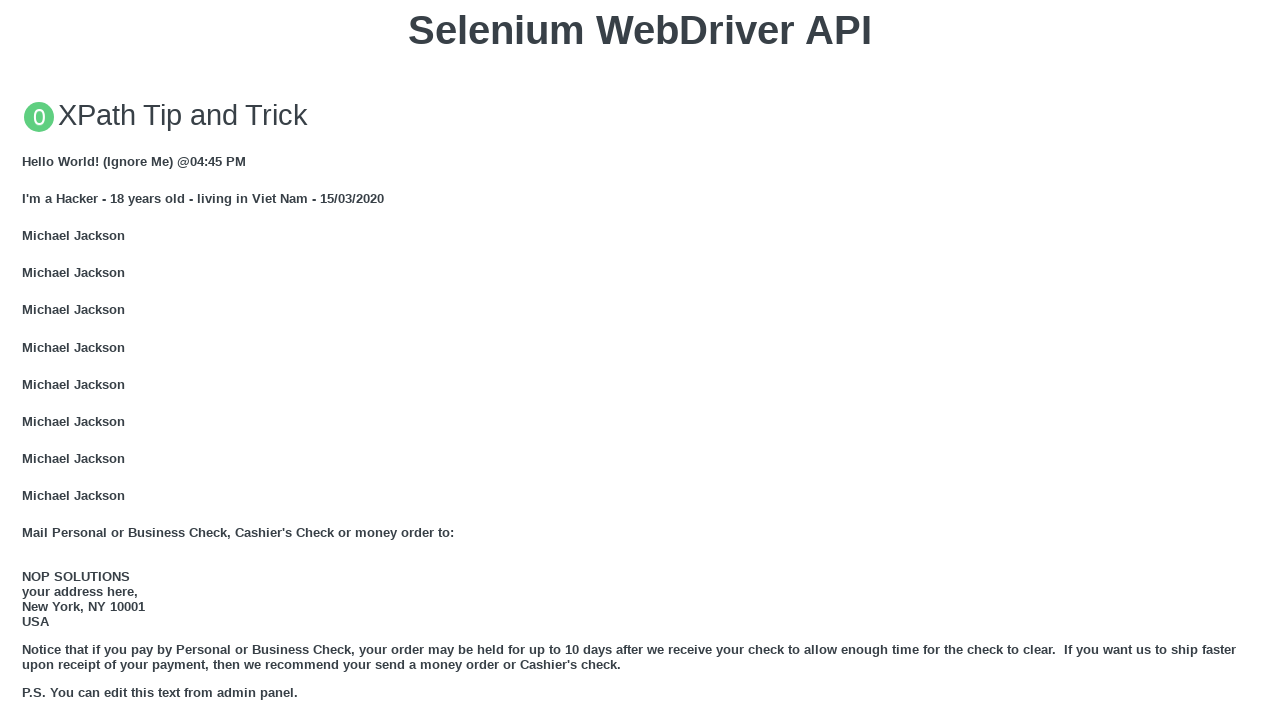

Clicked button to trigger JavaScript confirm dialog at (640, 360) on xpath=//button[text()='Click for JS Confirm']
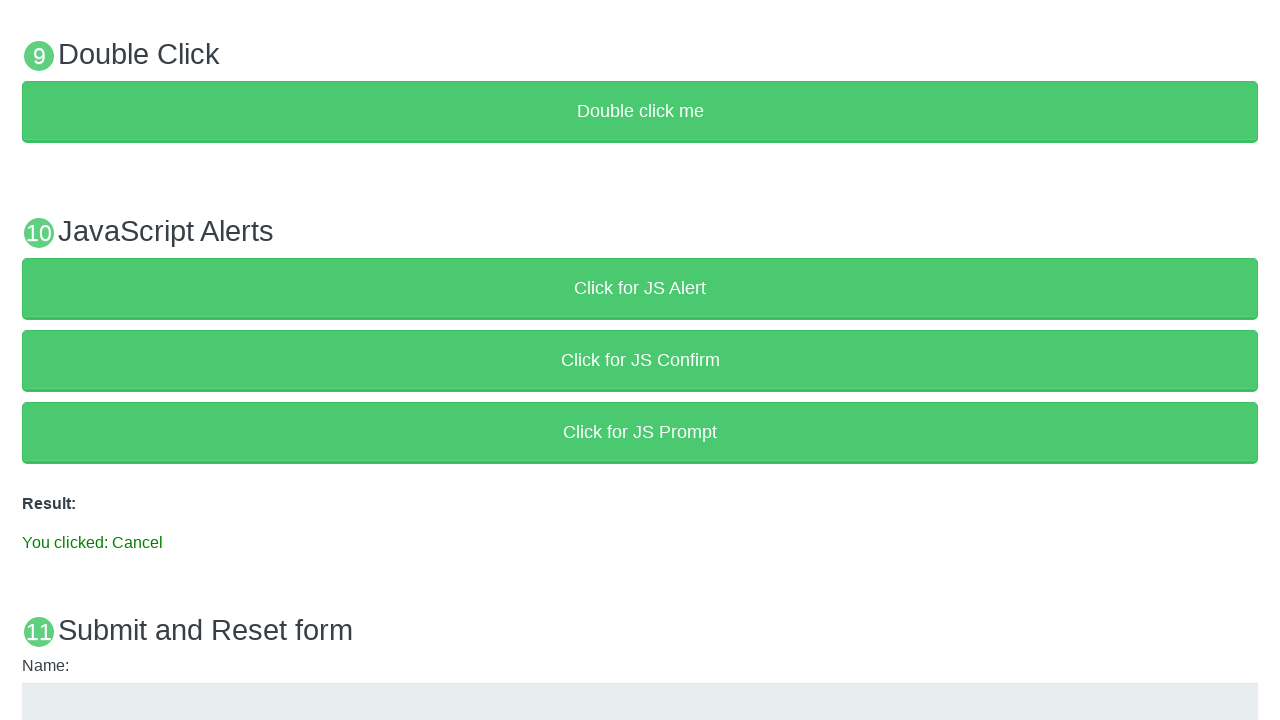

Result text element loaded after dismissing confirm dialog
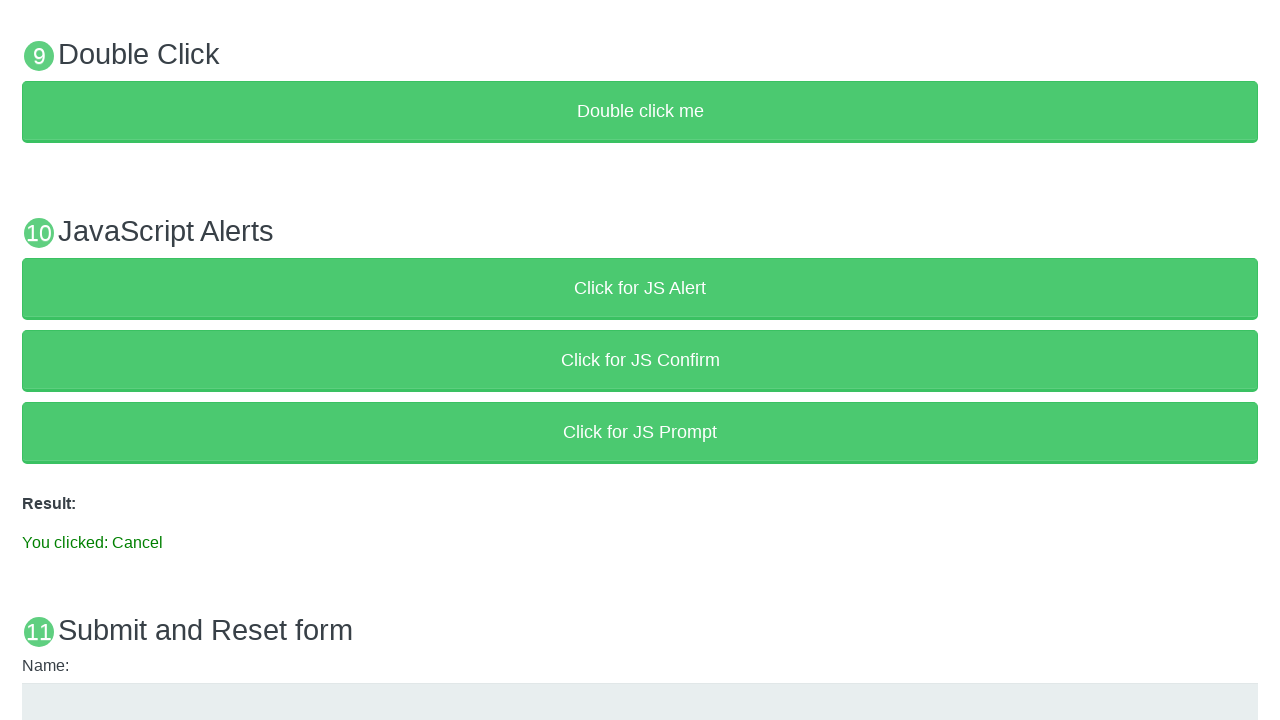

Verified that result text shows 'You clicked: Cancel'
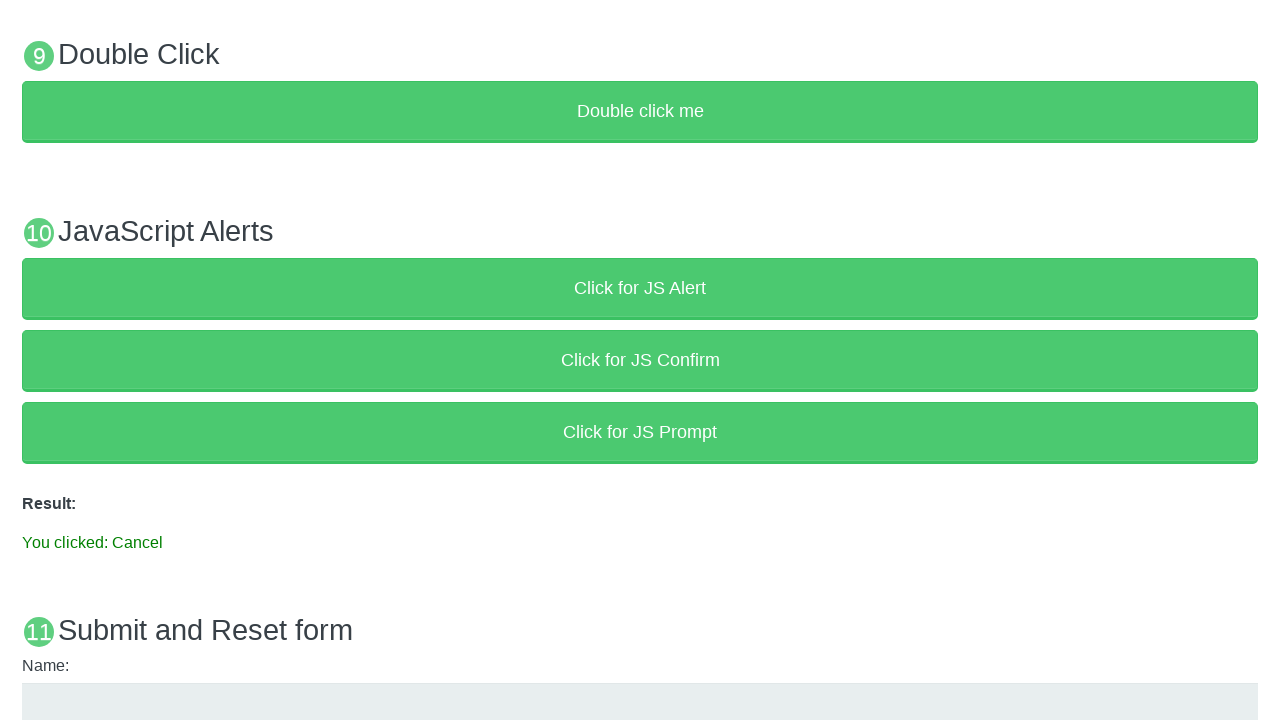

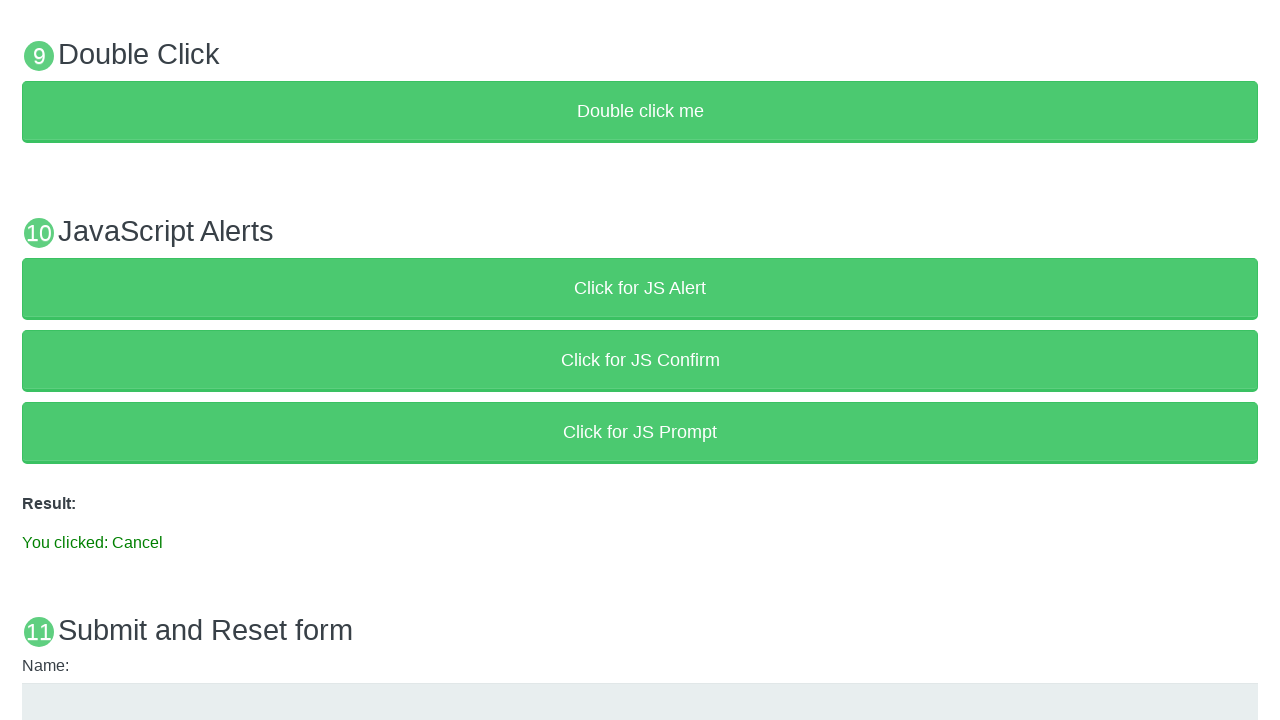